Tests checkbox interaction on a dynamic controls page by clicking a checkbox and verifying its selection state

Starting URL: https://training-support.net/webelements/dynamic-controls

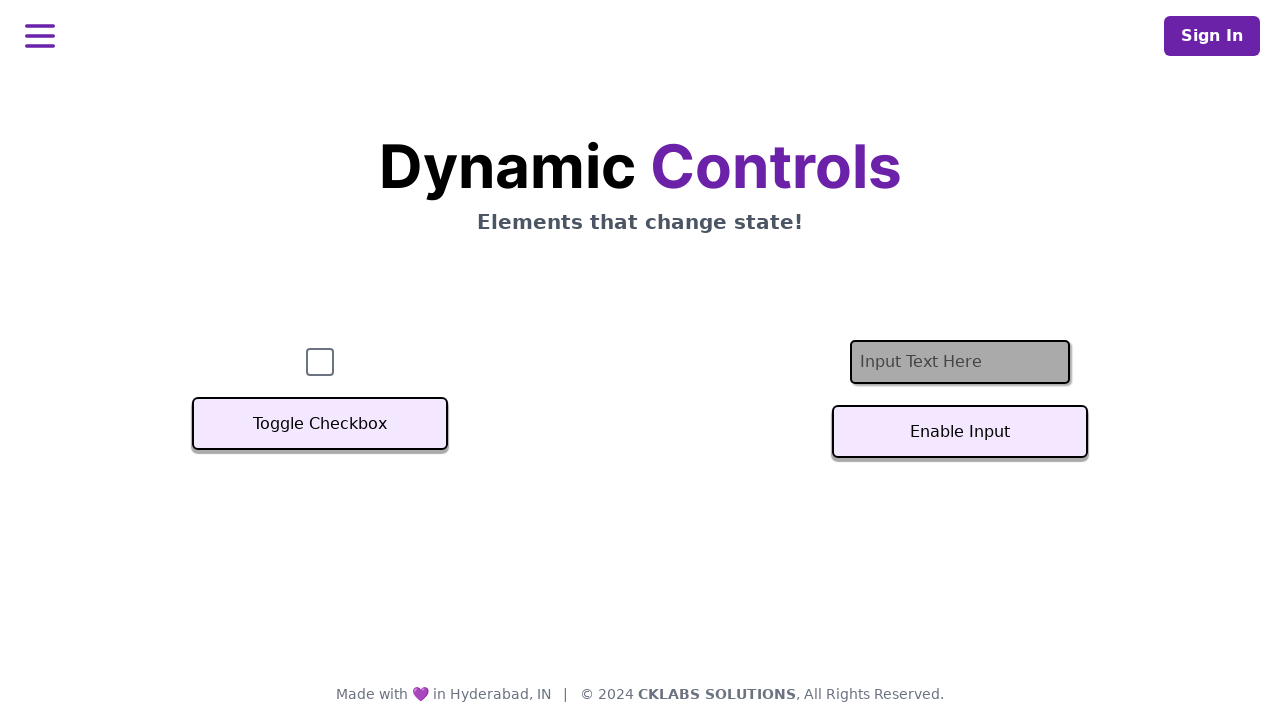

Located checkbox element on dynamic controls page
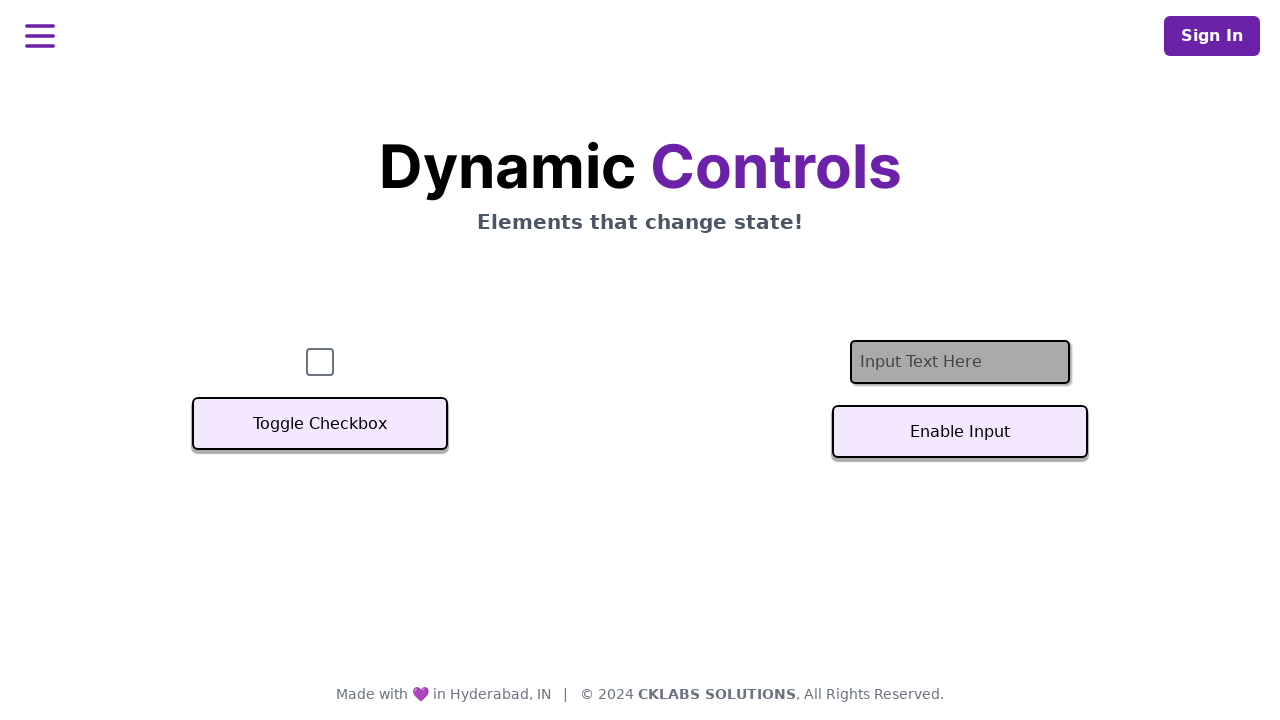

Checked initial checkbox state
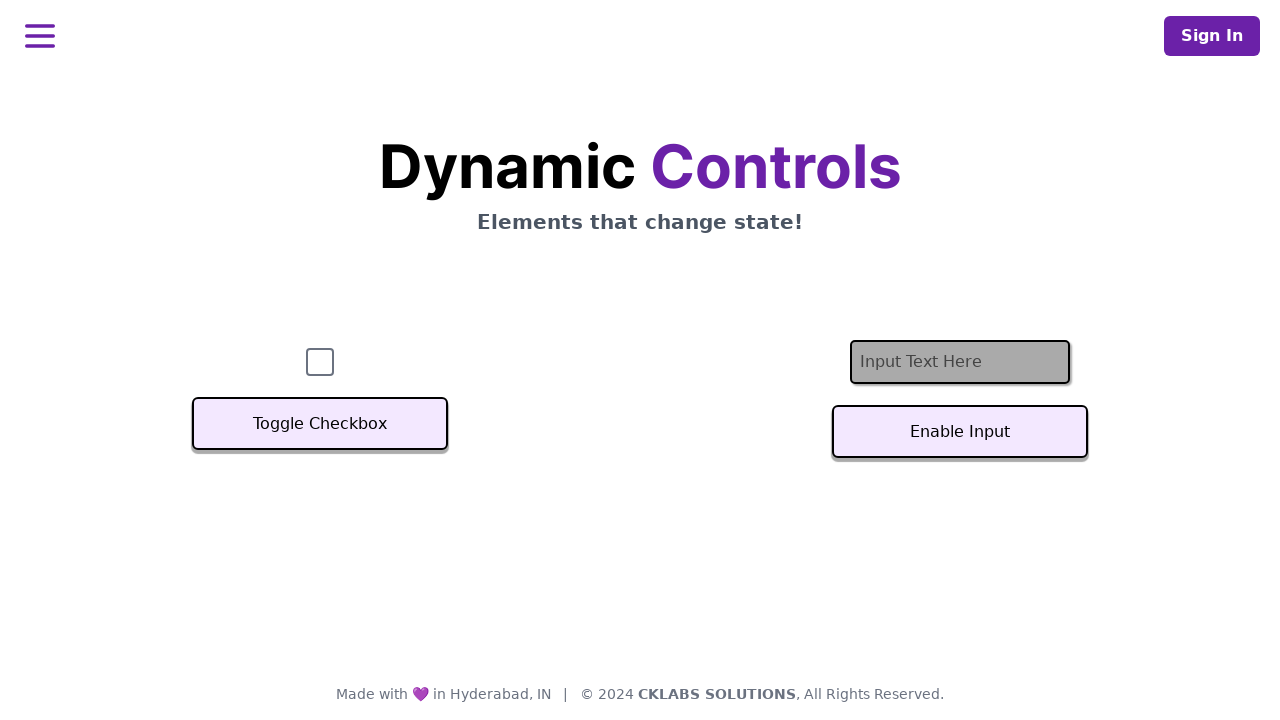

Clicked checkbox to toggle its state at (320, 362) on input#checkbox
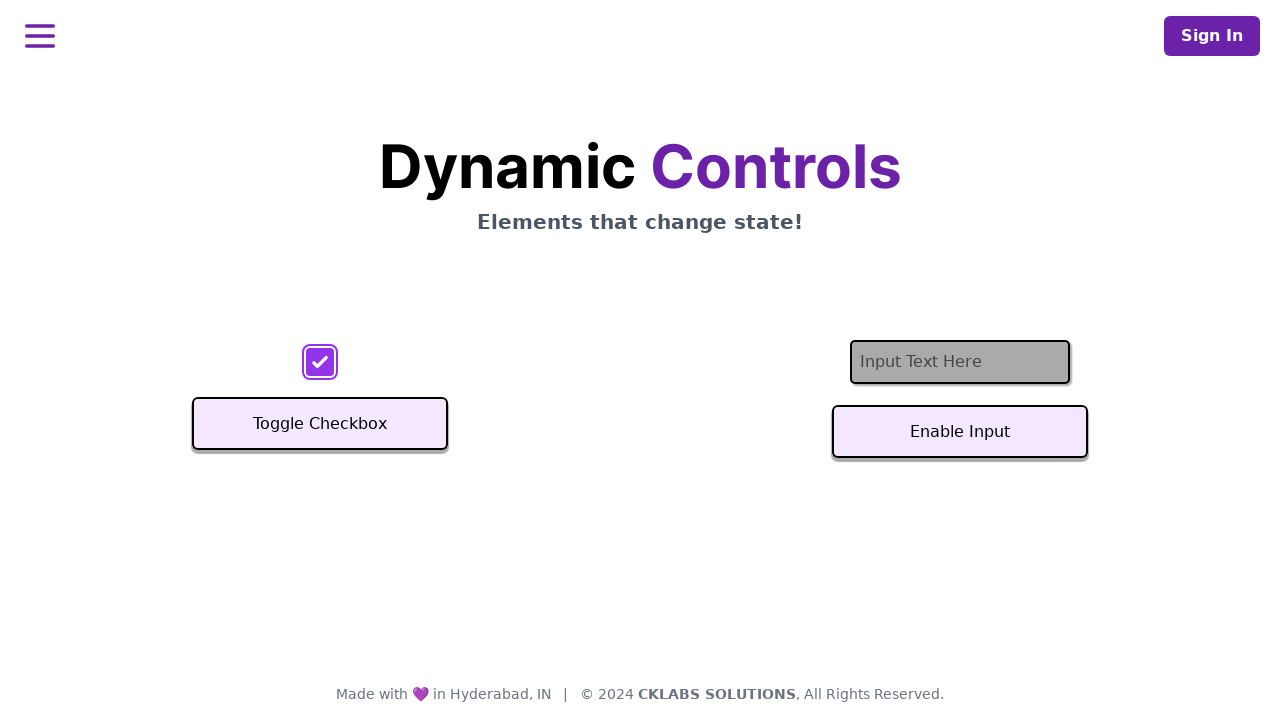

Verified checkbox selection state after click
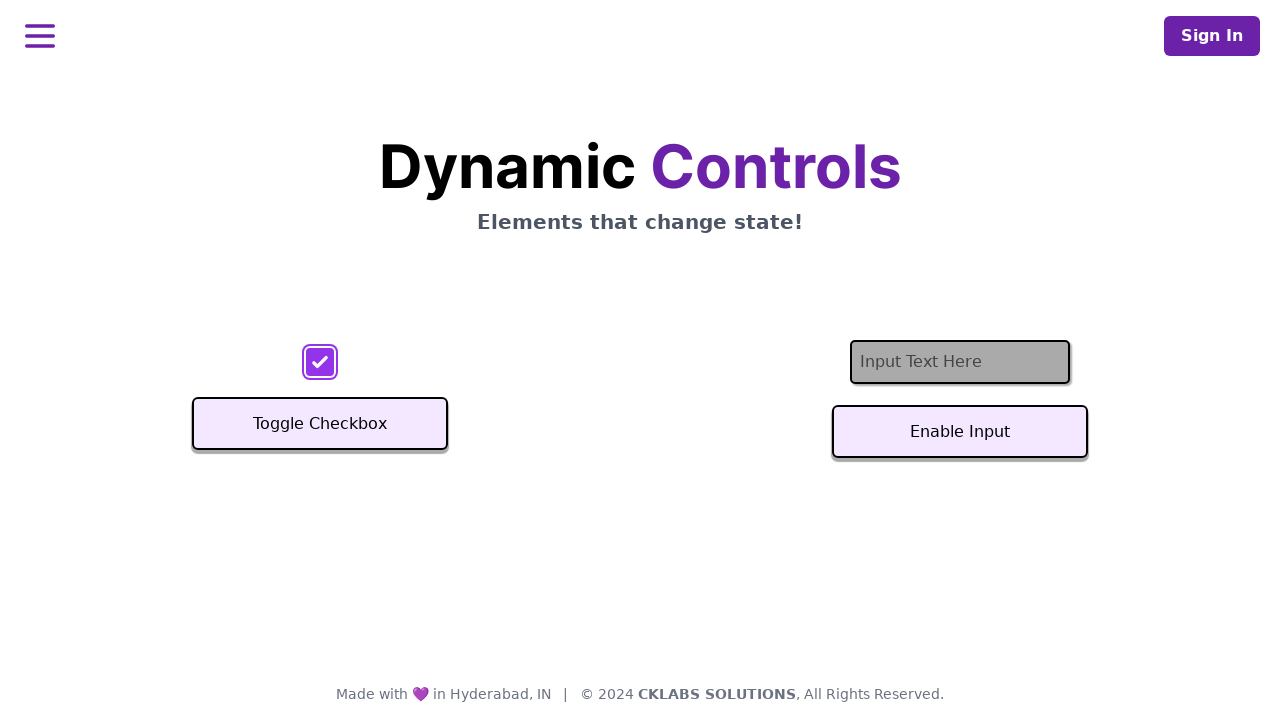

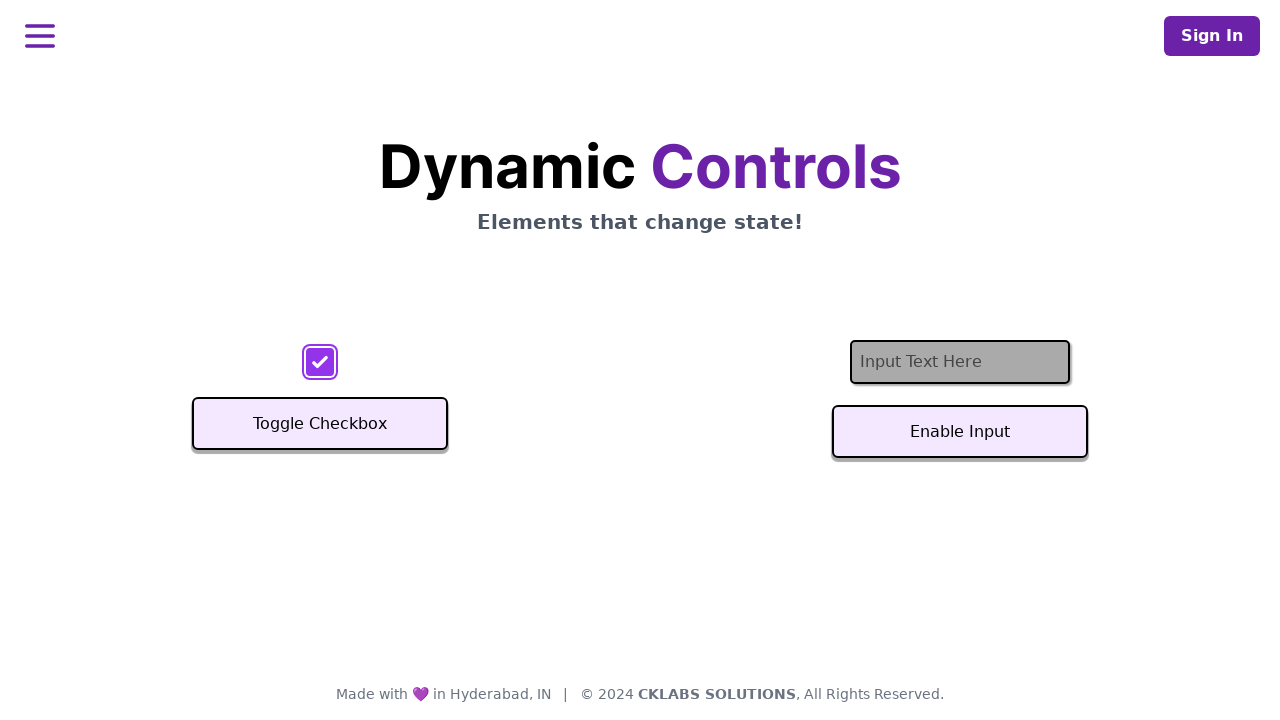